Tests dropdown selection operations including single and multiple selections using different methods

Starting URL: https://letcode.in/test

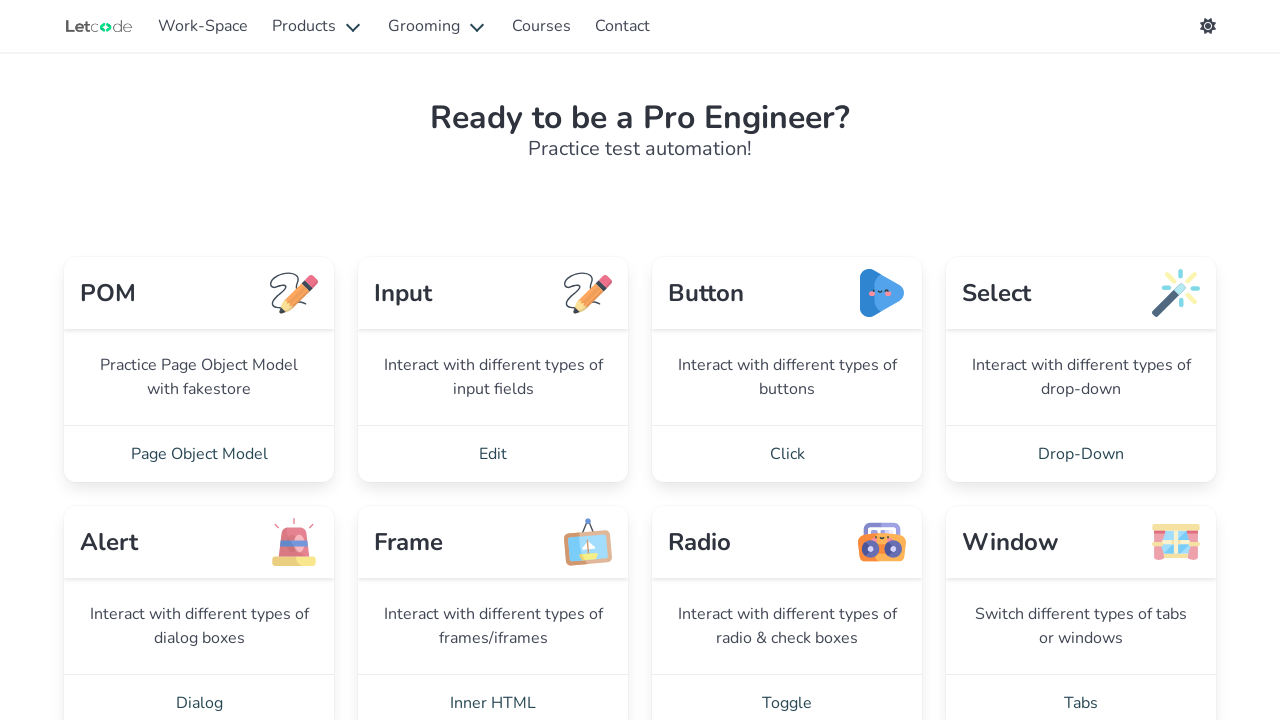

Clicked link to navigate to dropdowns page at (1081, 454) on a[href='/dropdowns']
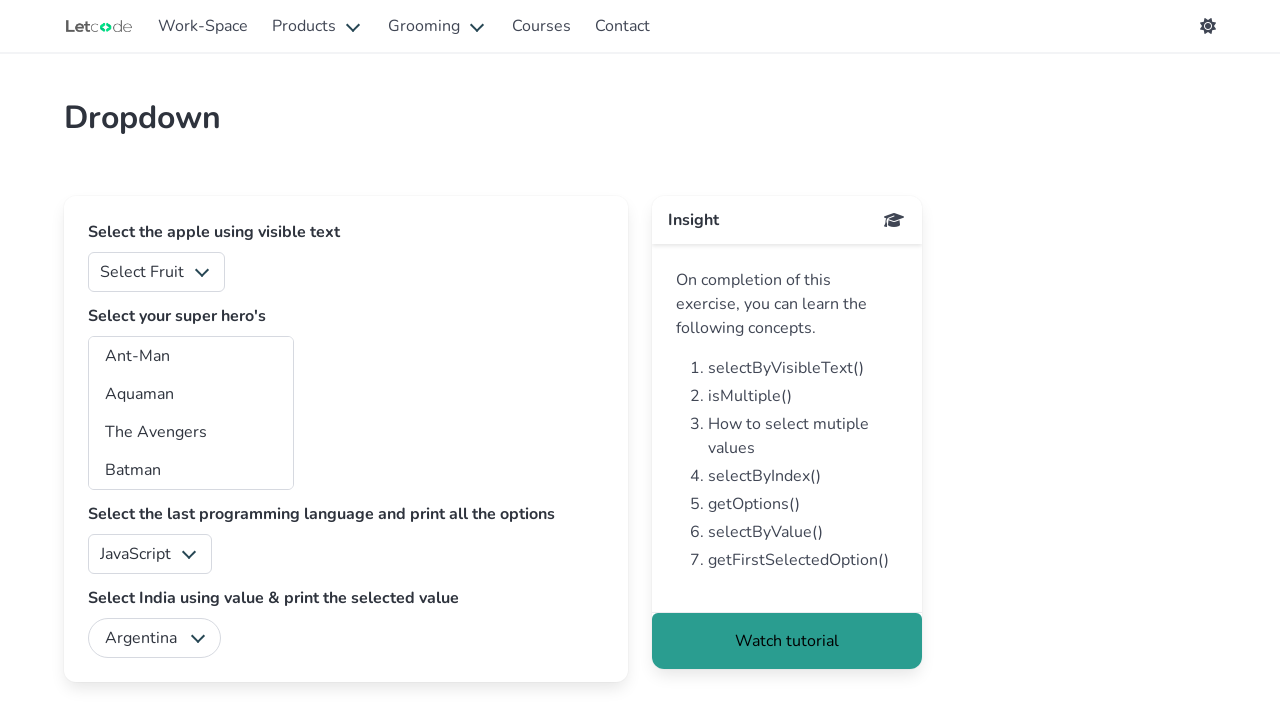

Selected 'Apple' from fruits dropdown by visible text on #fruits
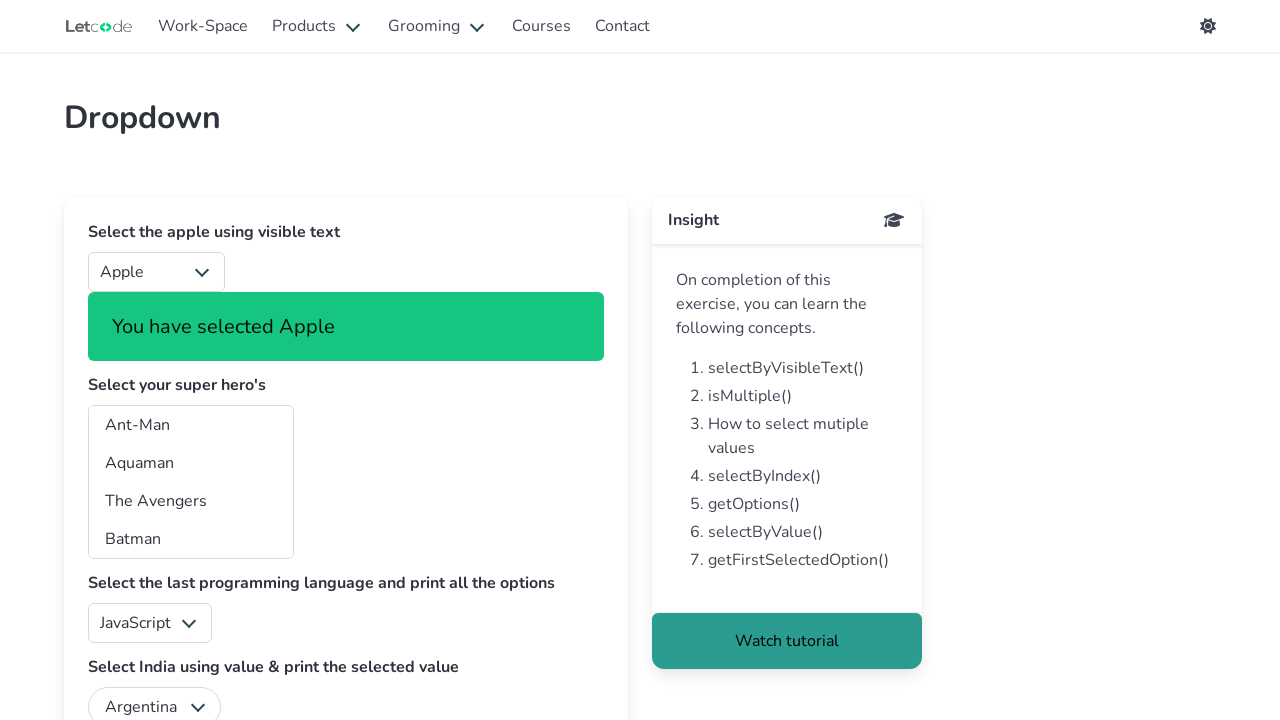

Selected superhero option by index 1 on #superheros
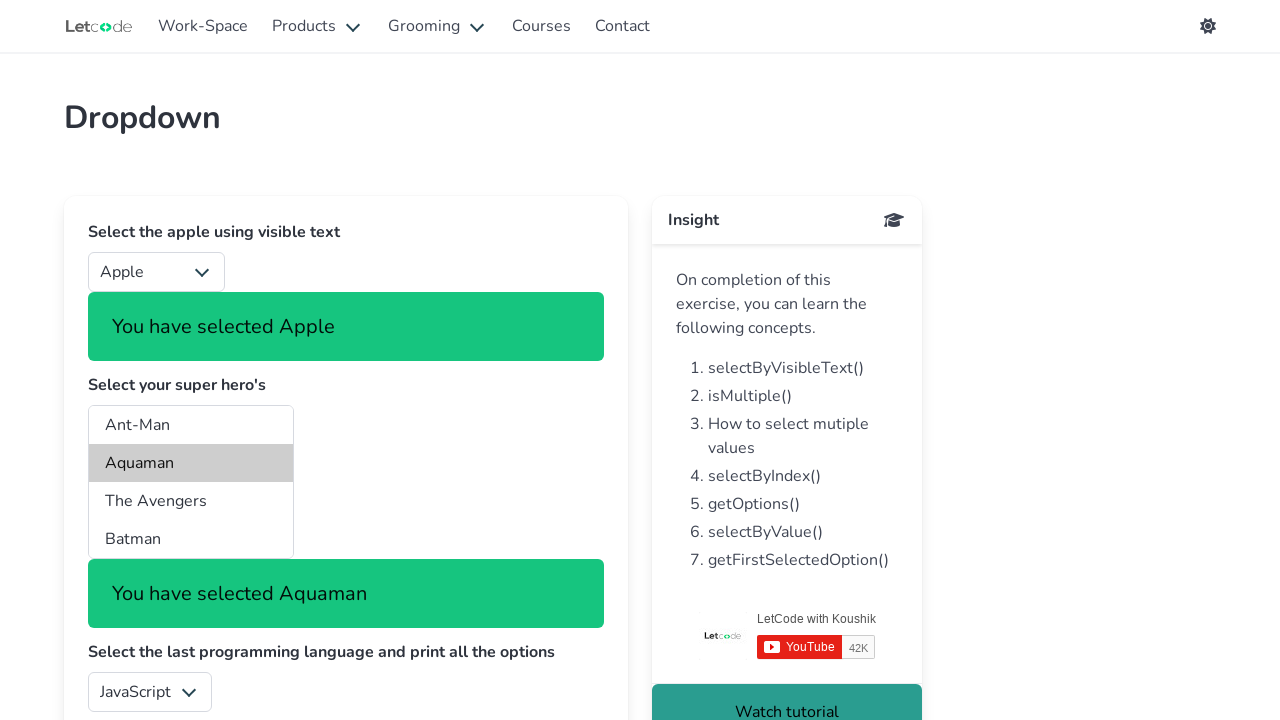

Selected superhero option with value 'bt' on #superheros
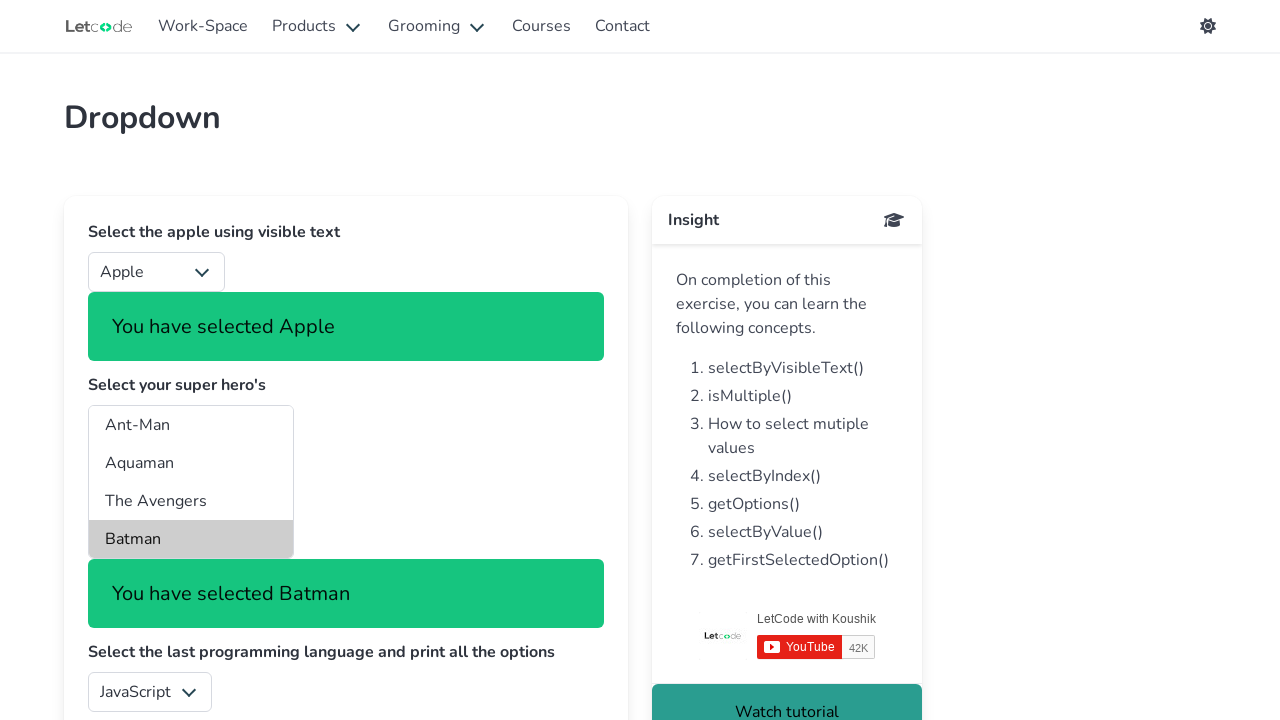

Selected multiple superhero options with values 'bt' and 'ta' on #superheros
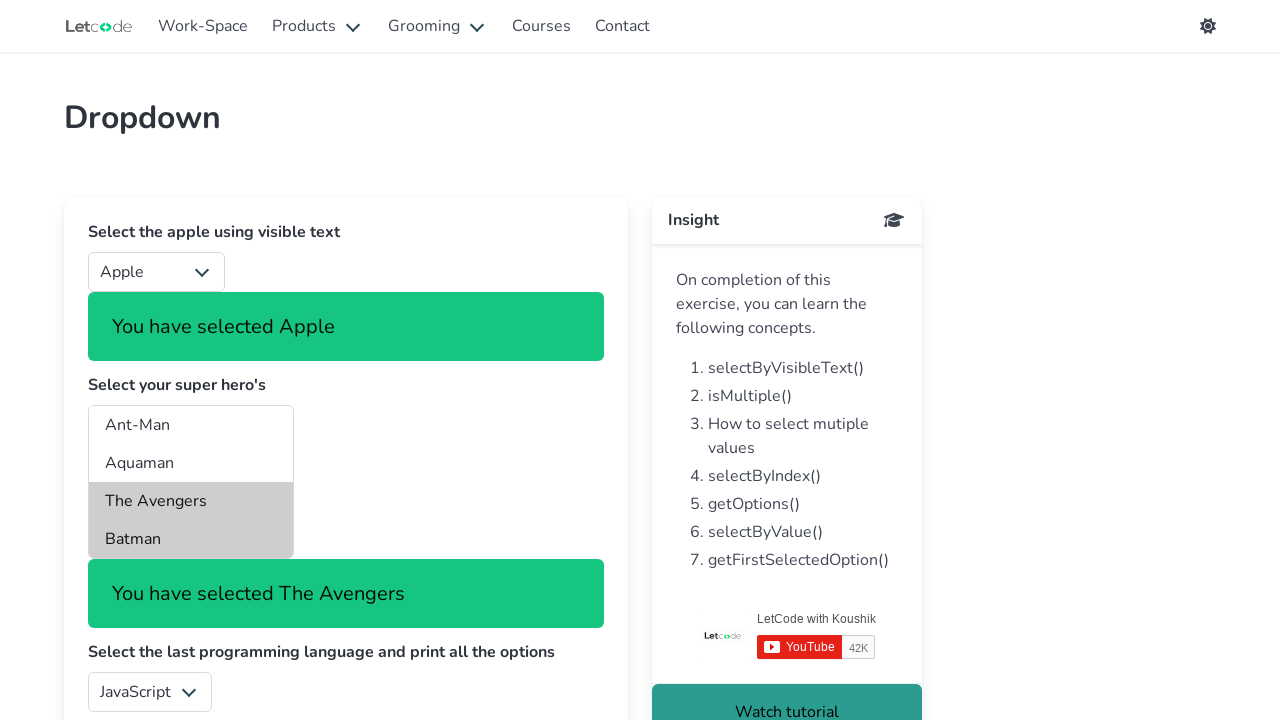

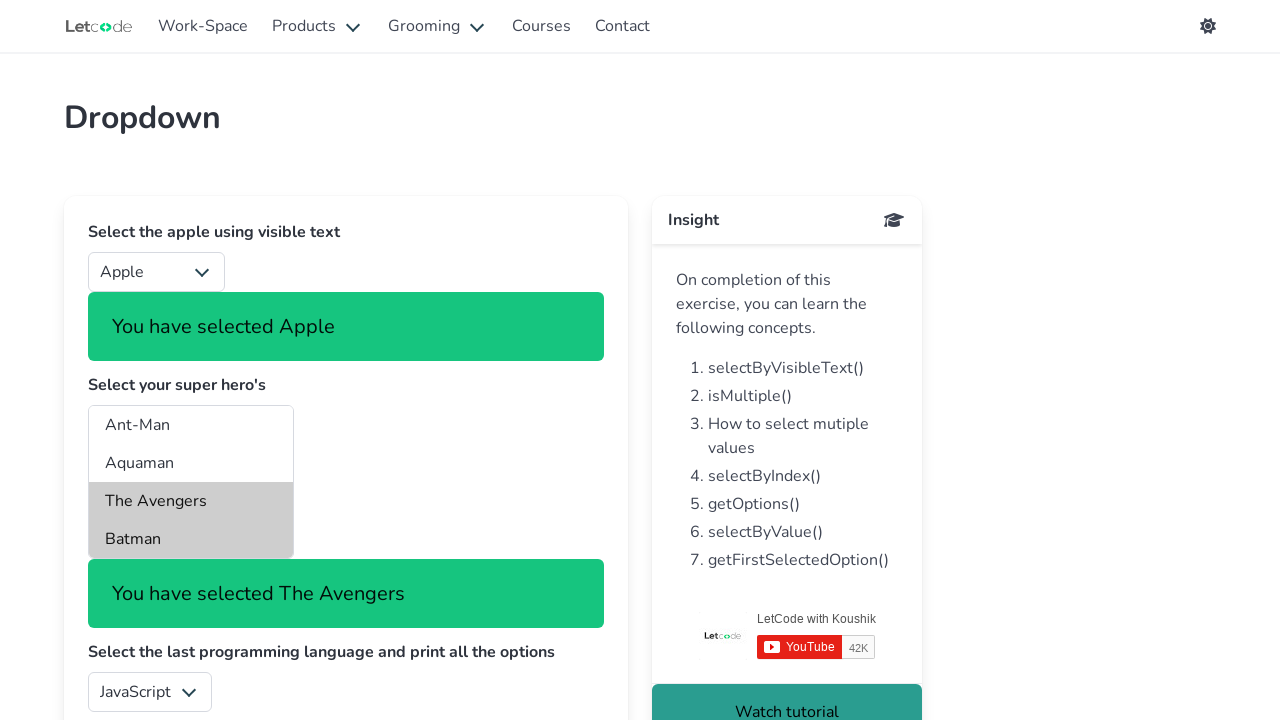